Tests SpiceJet airline booking flow by selecting source and destination locations, choosing travel date, and specifying passenger type as senior citizen

Starting URL: https://www.spicejet.com/

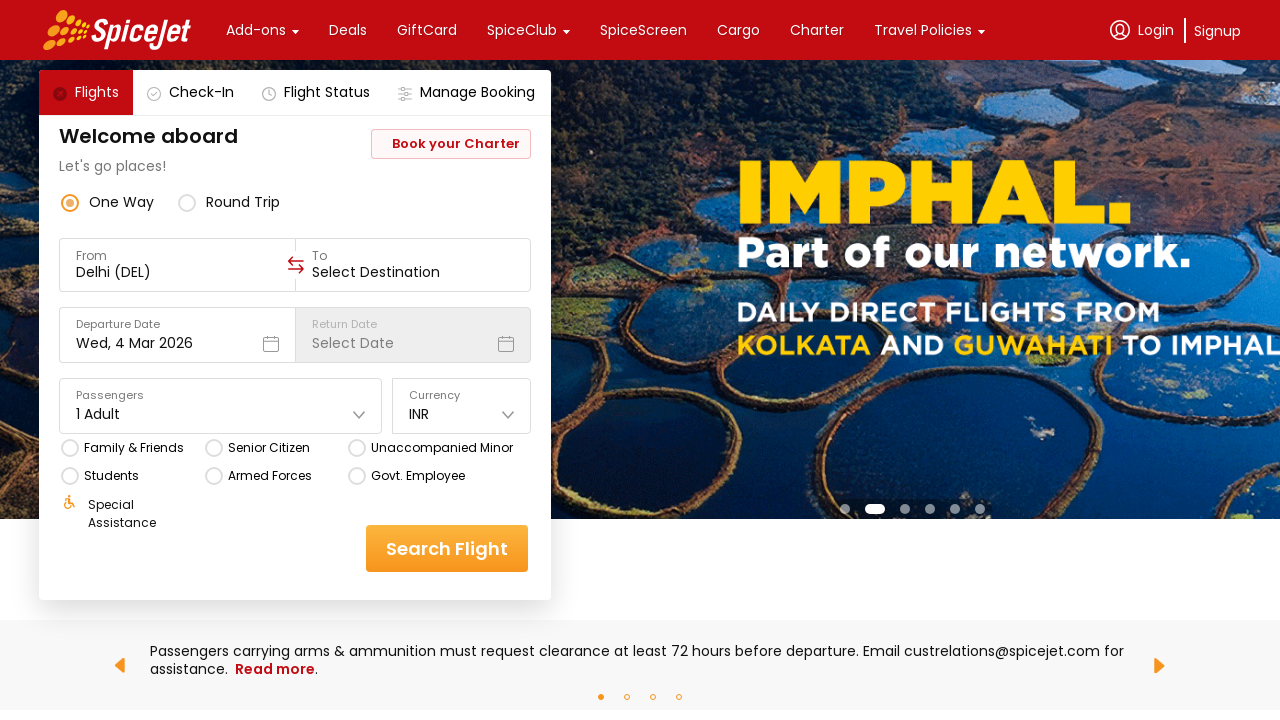

Waited for source location input to be visible
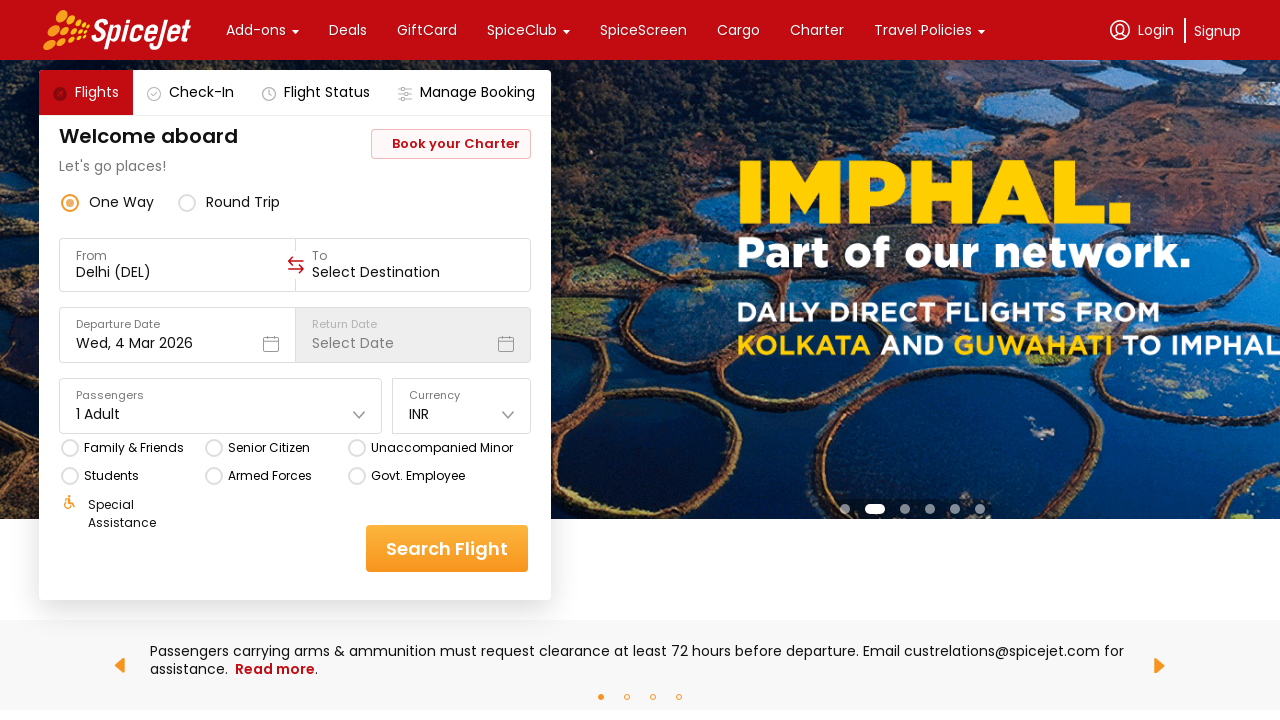

Clicked on source location input field at (178, 272) on xpath=//div[@data-testid='to-testID-origin']//input
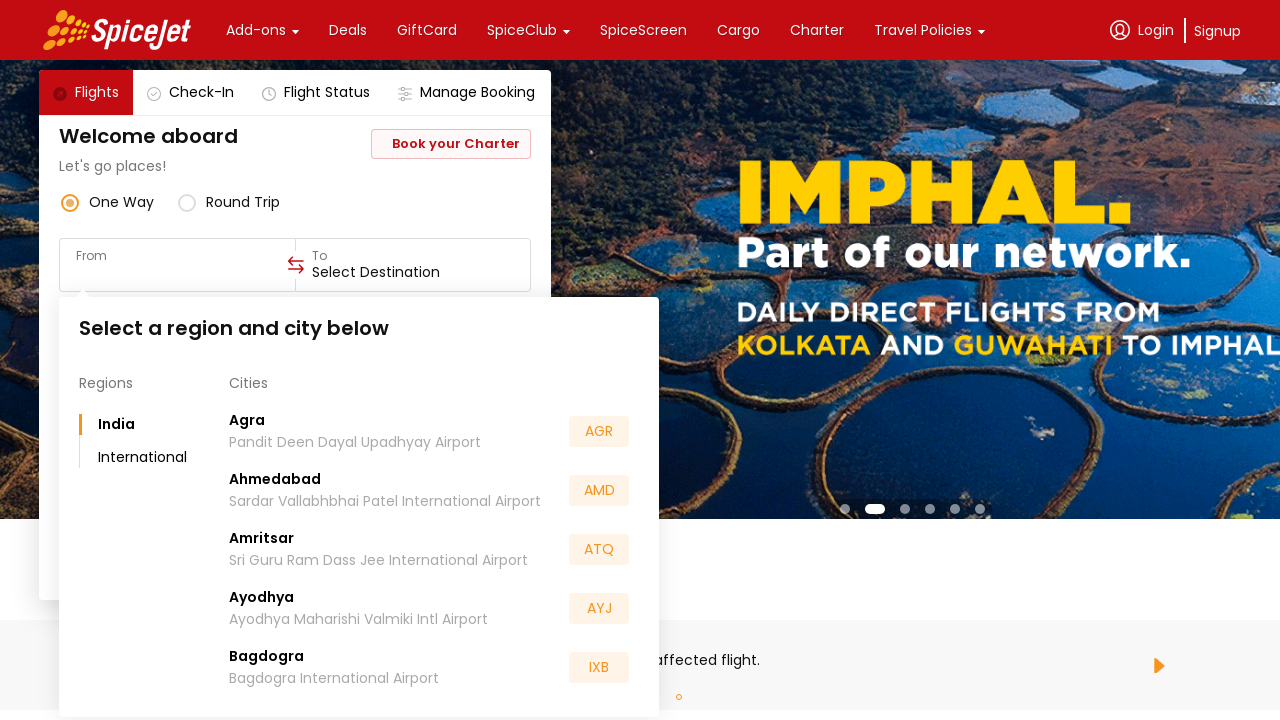

Selected Tirupati as source location at (258, 552) on (//div[.='Tirupati'])[2]
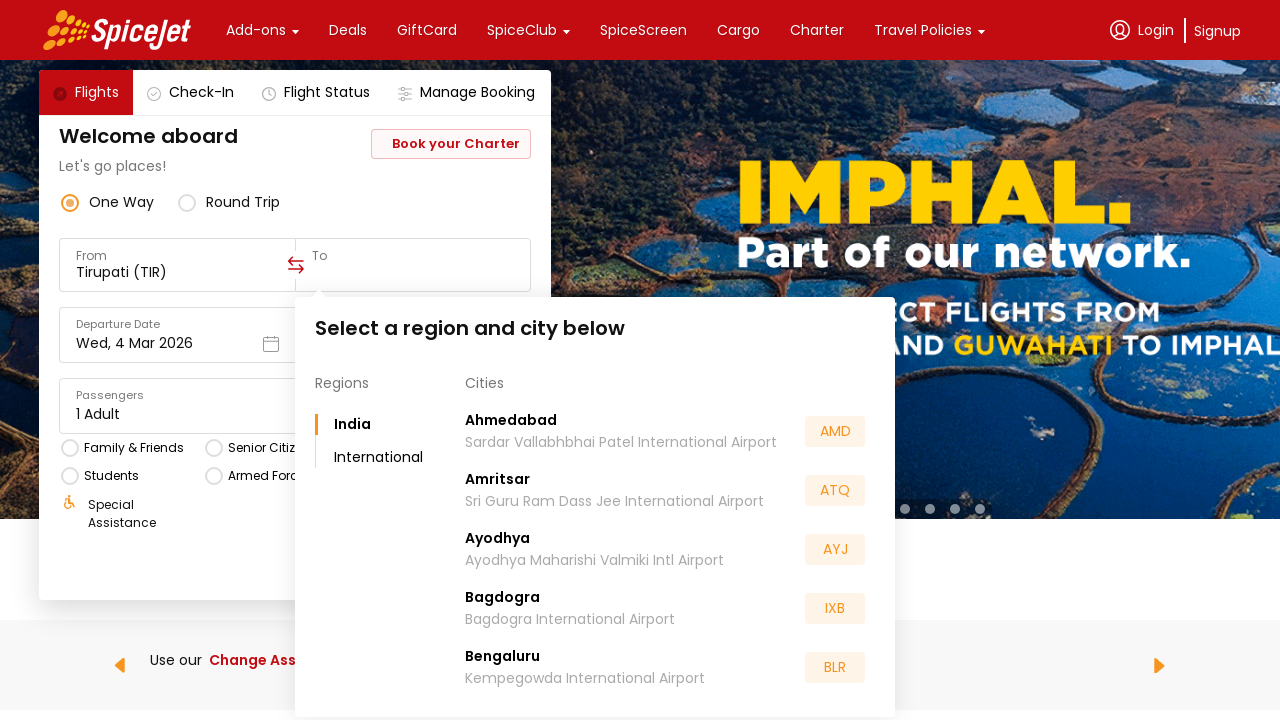

Clicked on destination location input field at (413, 272) on xpath=//div[@data-testid='to-testID-destination']//div[2]//input
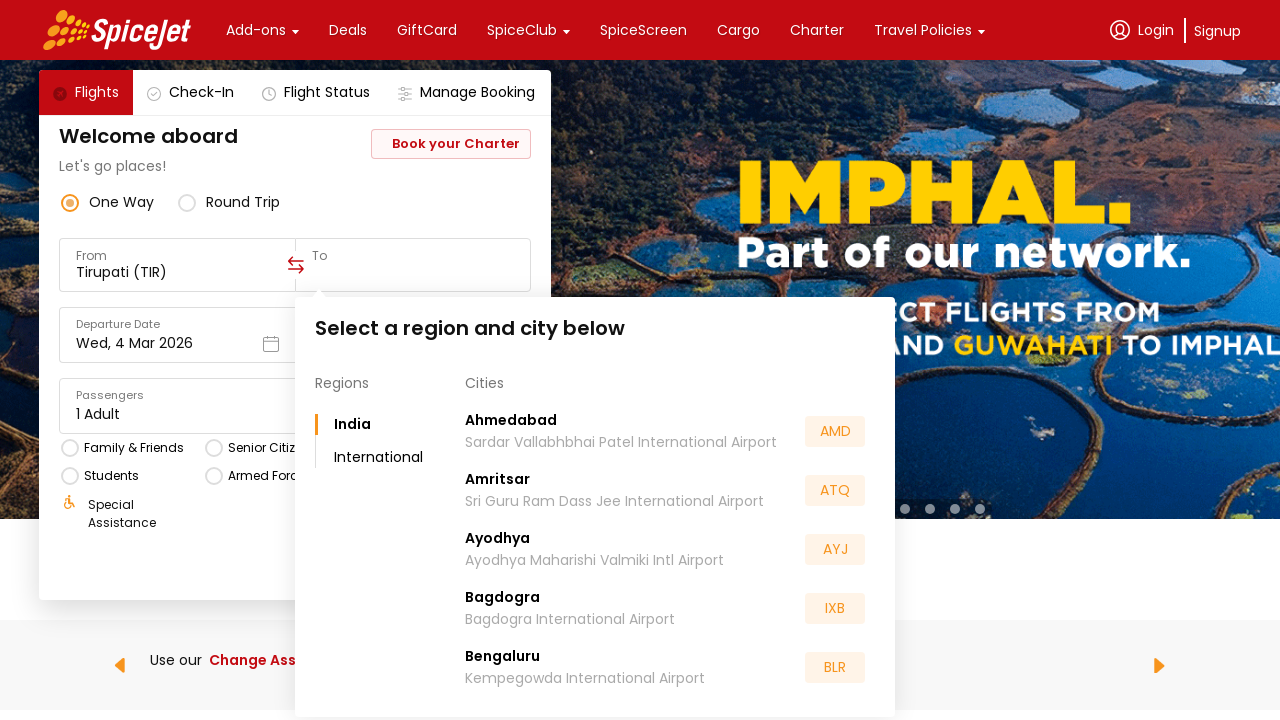

Waited for Rajiv Gandhi International Airport option to be visible
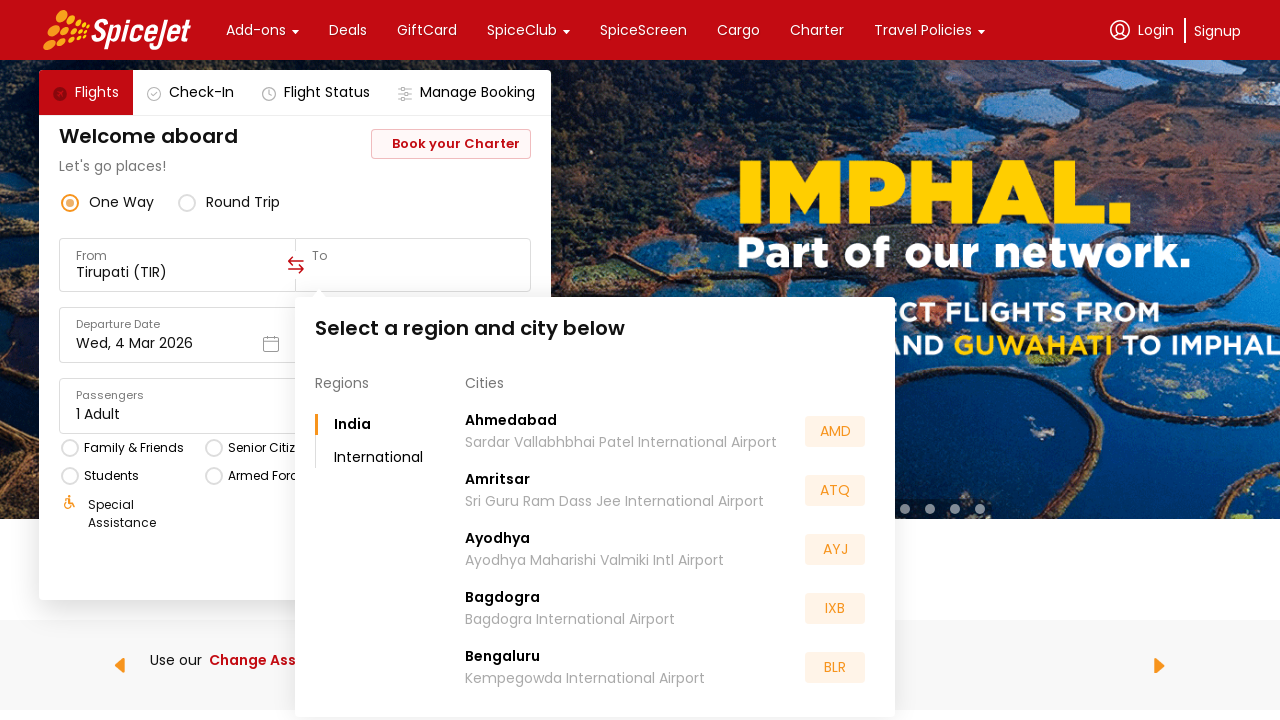

Selected Rajiv Gandhi International Airport as destination at (579, 552) on xpath=//div[.='Rajiv Gandhi International Airport']
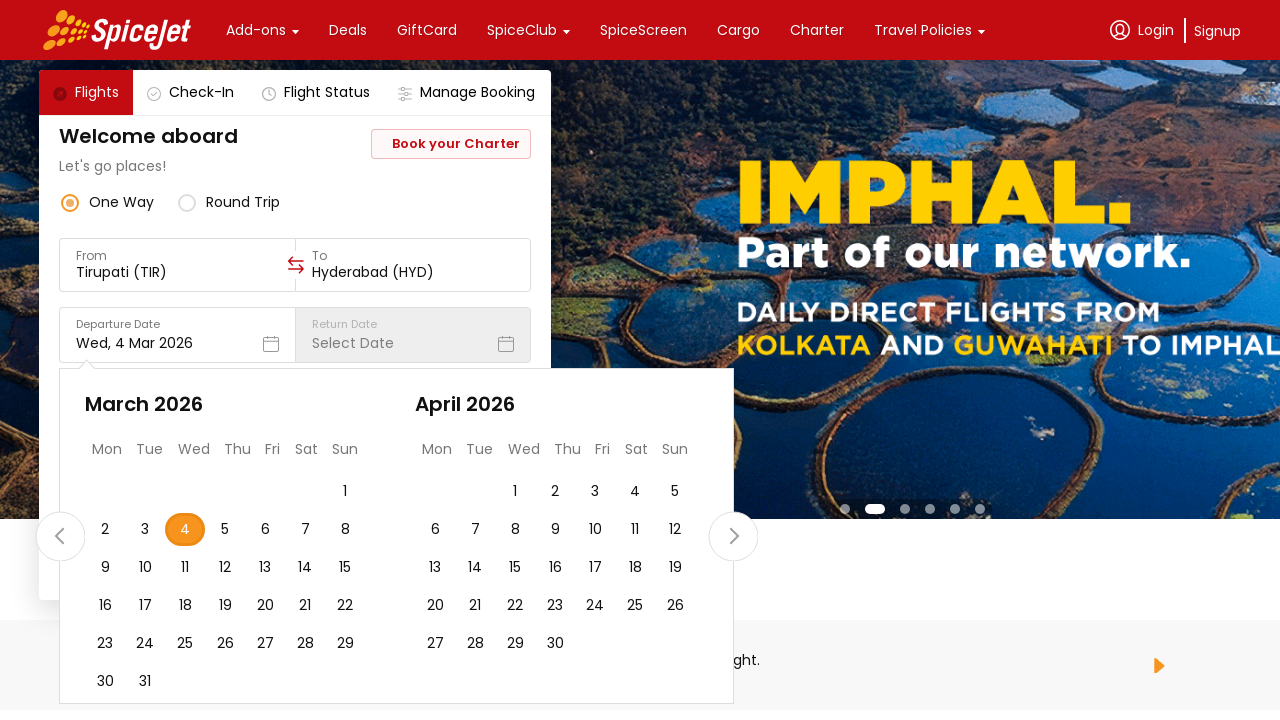

Selected 27th as travel date at (265, 644) on (//div[@data-testid='undefined-calendar-day-27'])[2]
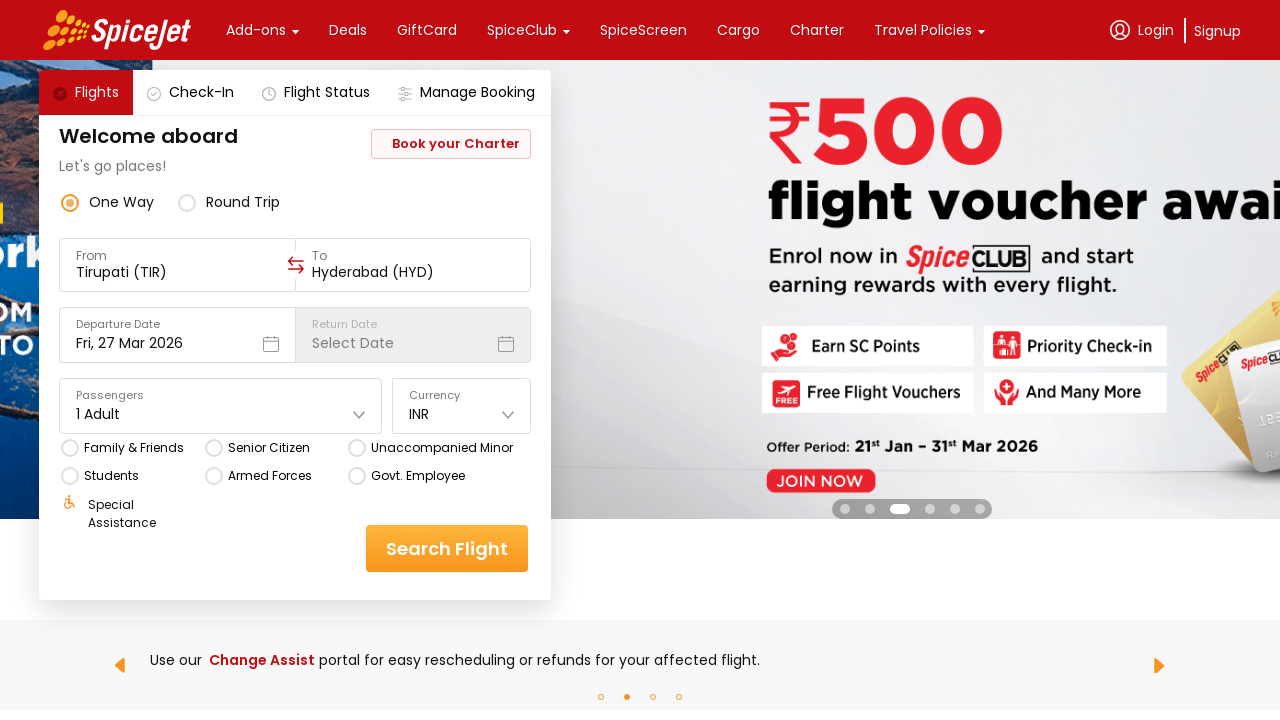

Selected Senior Citizen as passenger type at (268, 448) on (//div[.='Senior Citizen'])[4]
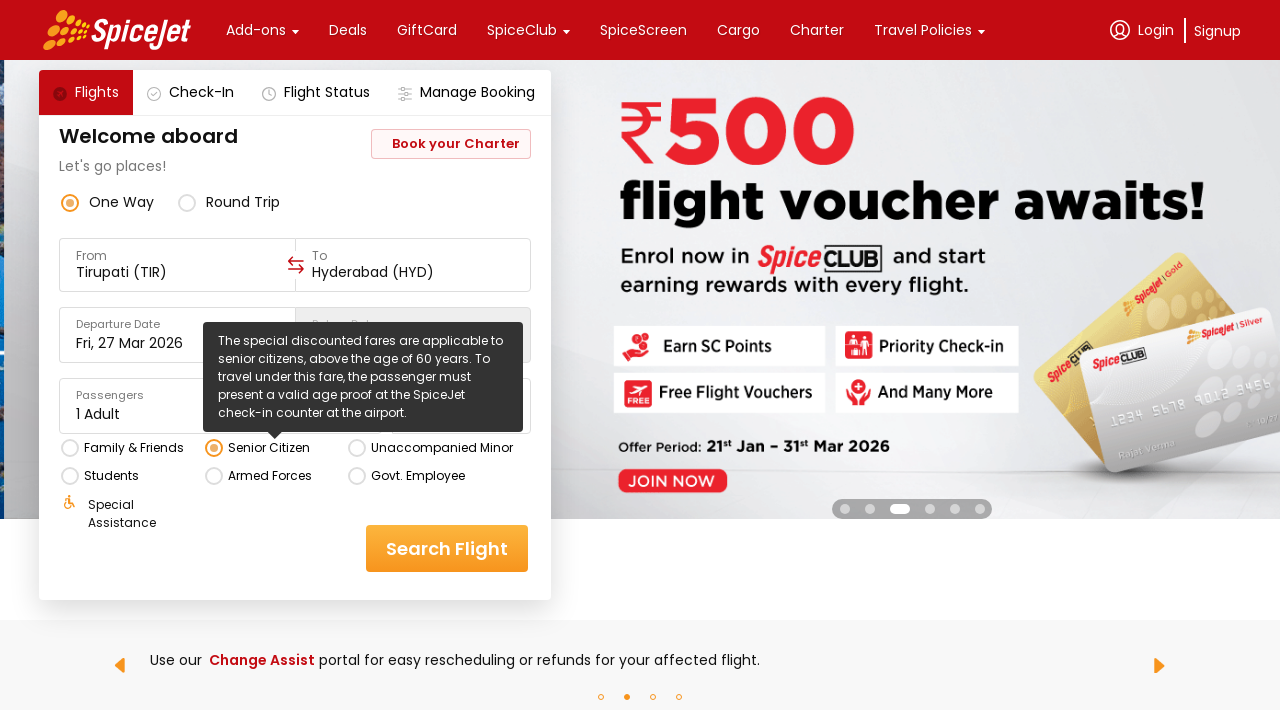

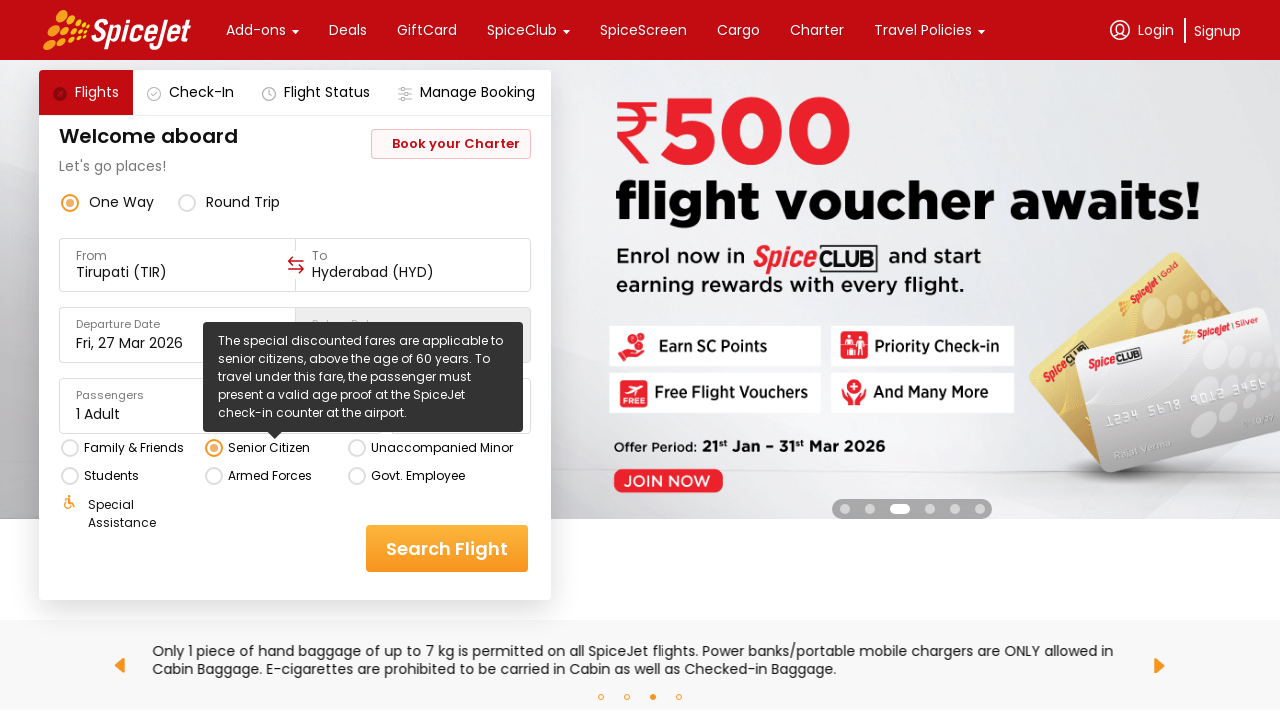